Tests gender dropdown selection functionality by selecting "Male" option and clicking submit button on sign-up page

Starting URL: https://e-commerce-client-swart.vercel.app/

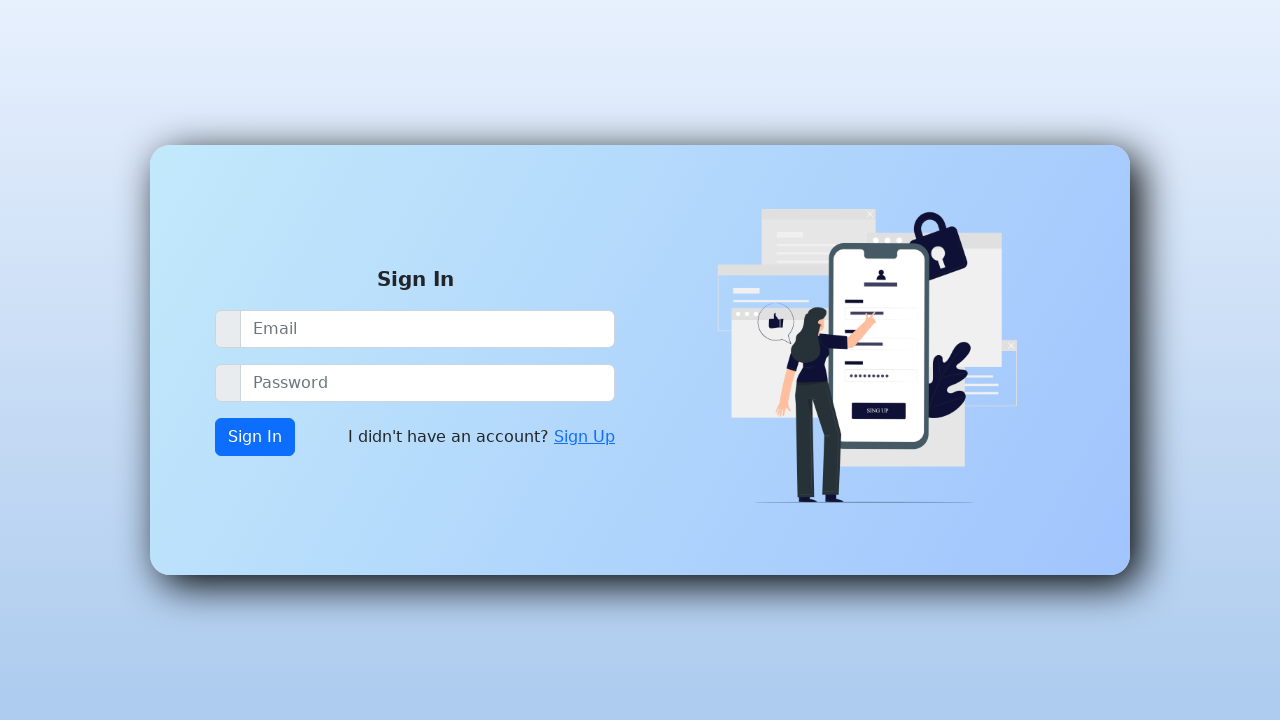

Clicked on Sign Up link at (584, 437) on xpath=//a[contains(text(),'Sign Up')]
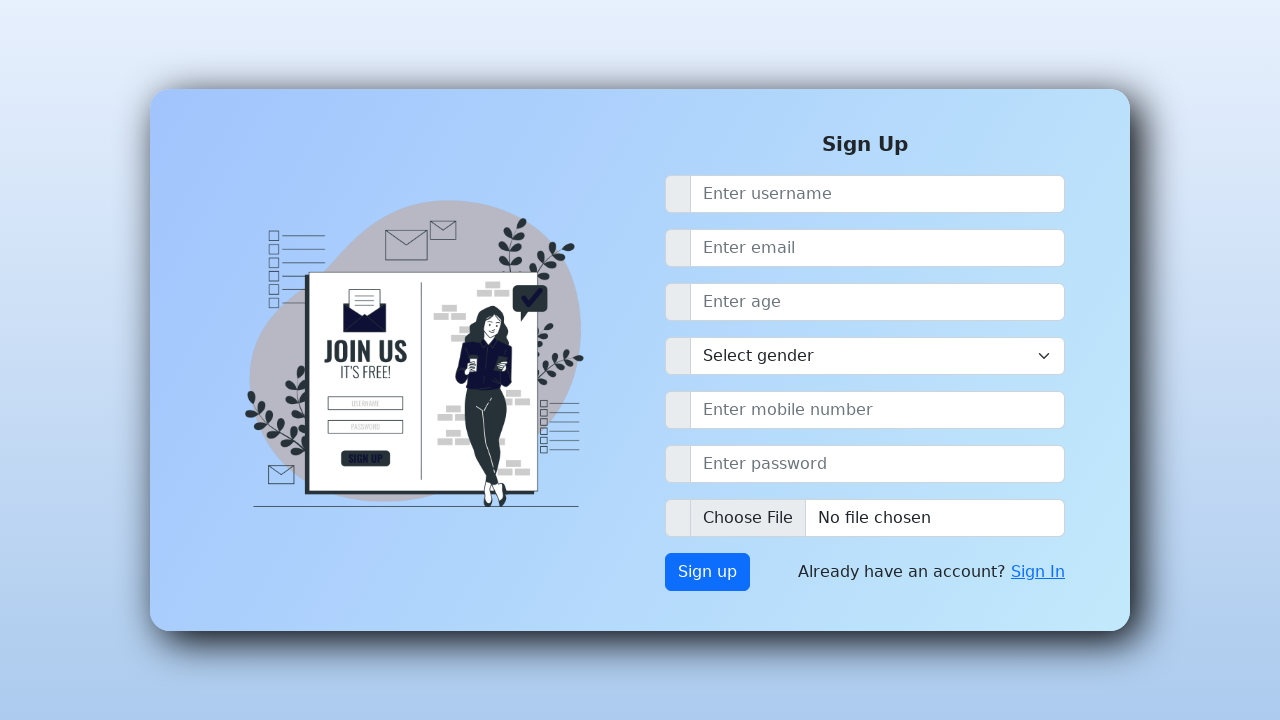

Selected 'Male' option from gender dropdown on #gender-lg
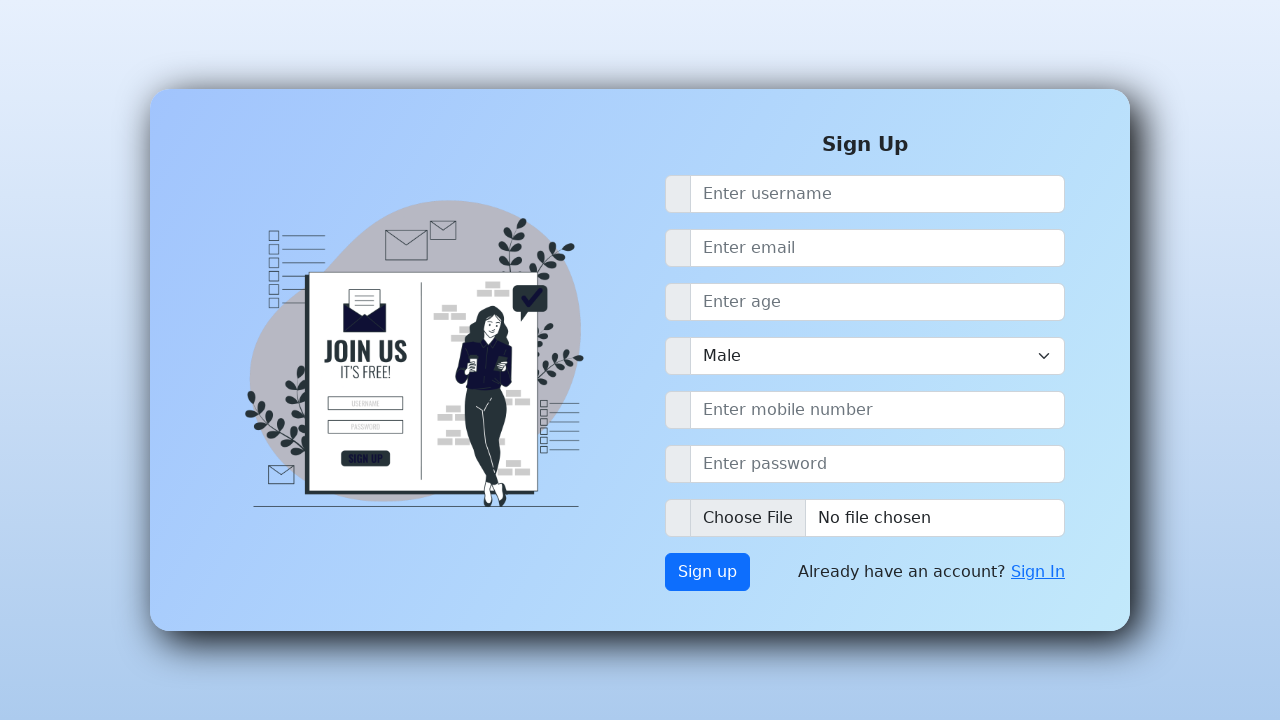

Clicked submit button to complete sign-up at (708, 572) on xpath=//button[@class='btn btn-primary btn d-none d-md-inline-block']
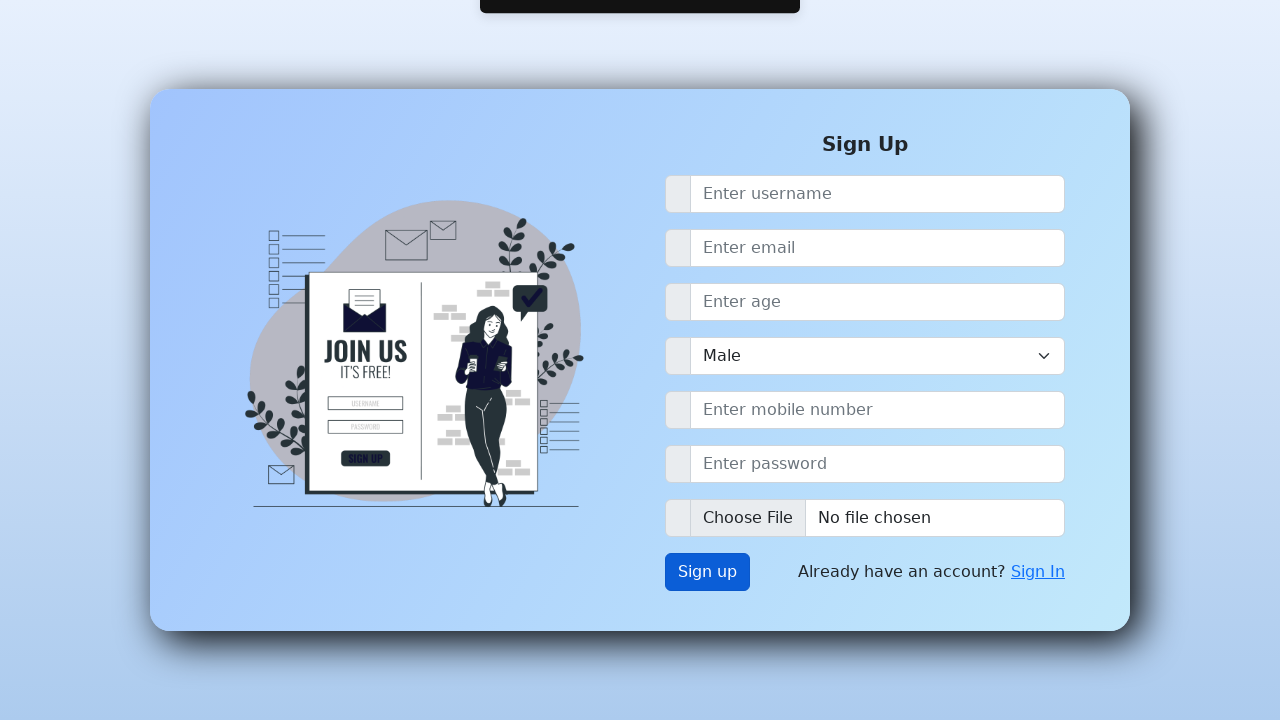

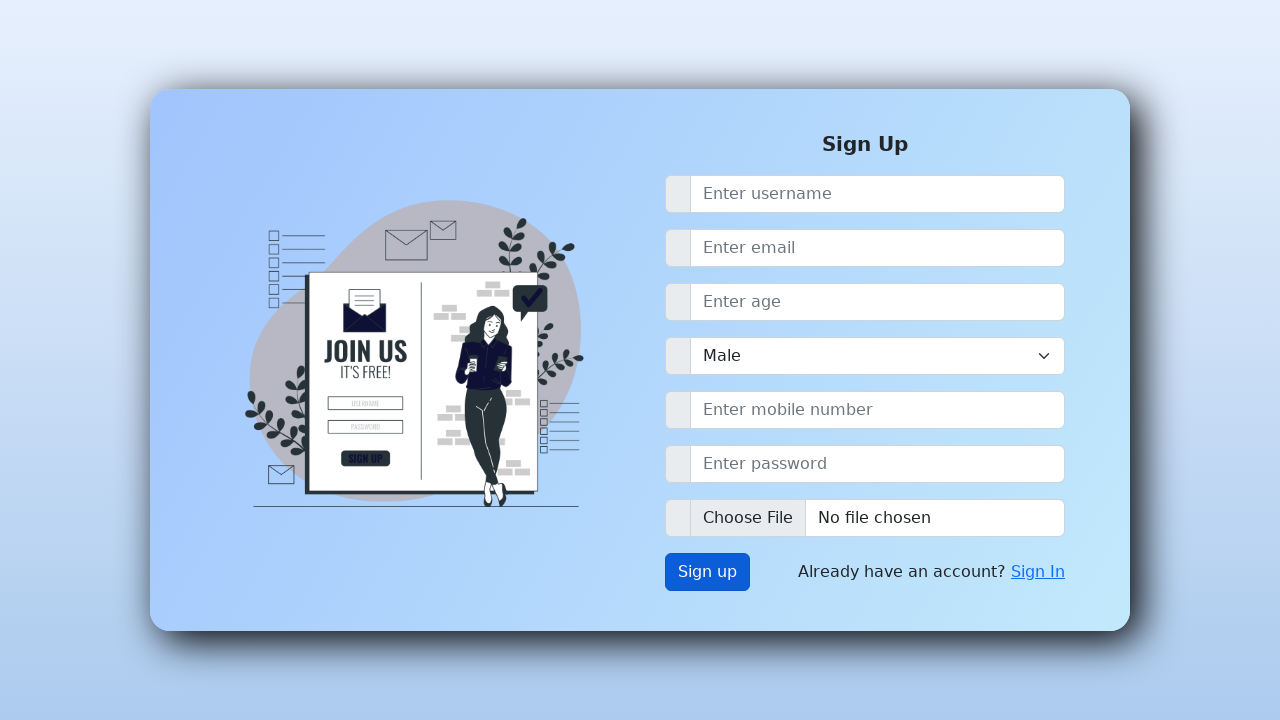